Tests table sorting functionality by clicking on a column header and verifying that the data is sorted correctly

Starting URL: https://rahulshettyacademy.com/seleniumPractise/#/offers

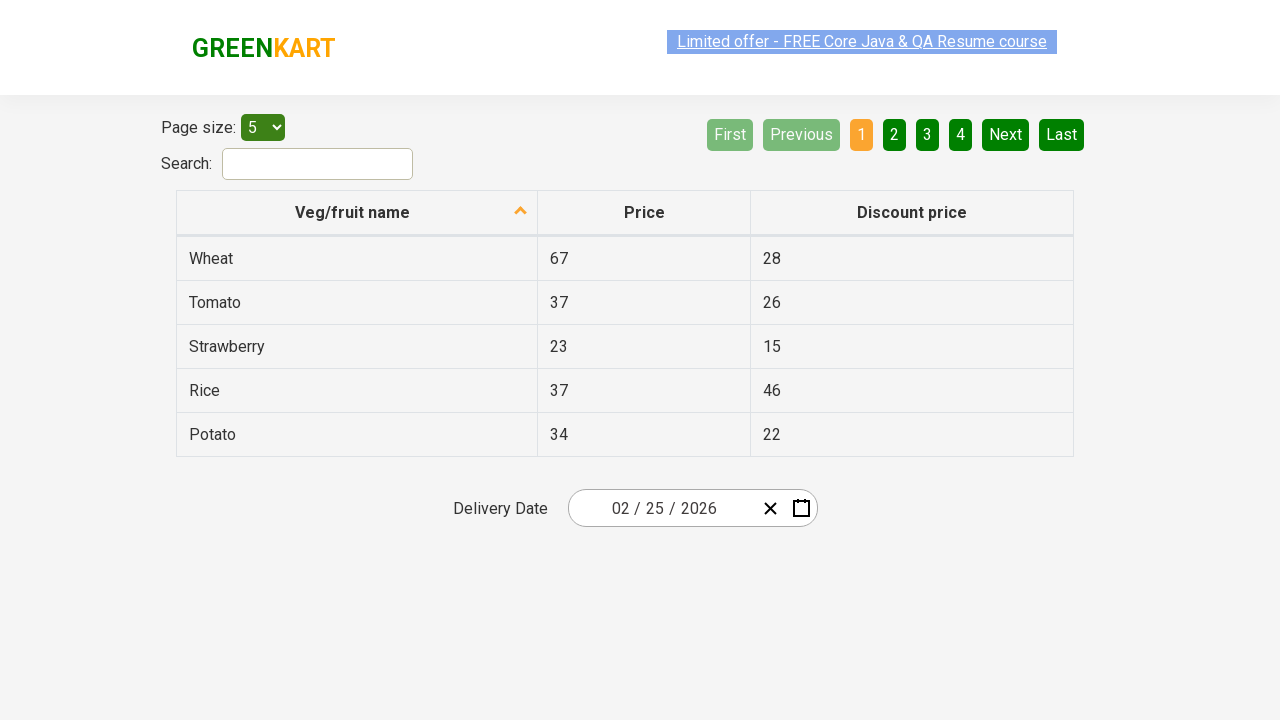

Navigated to offers page
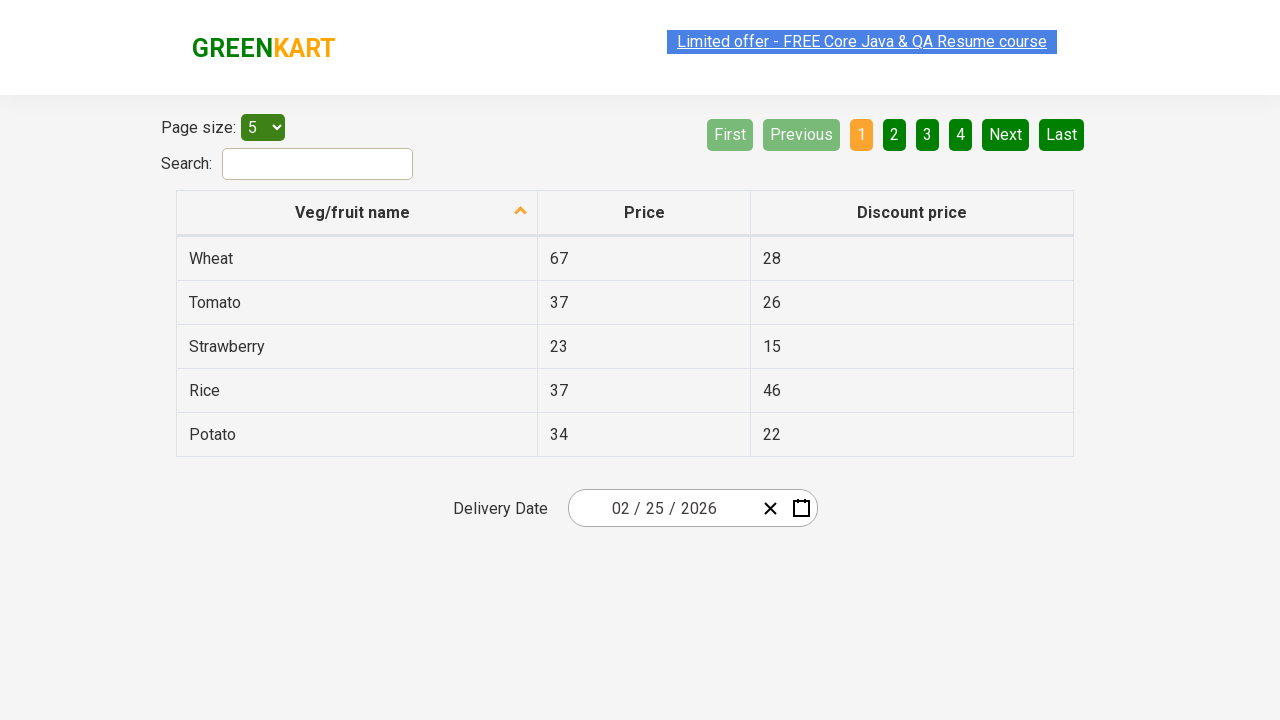

Clicked on first column header to sort table at (357, 213) on xpath=//th[1]
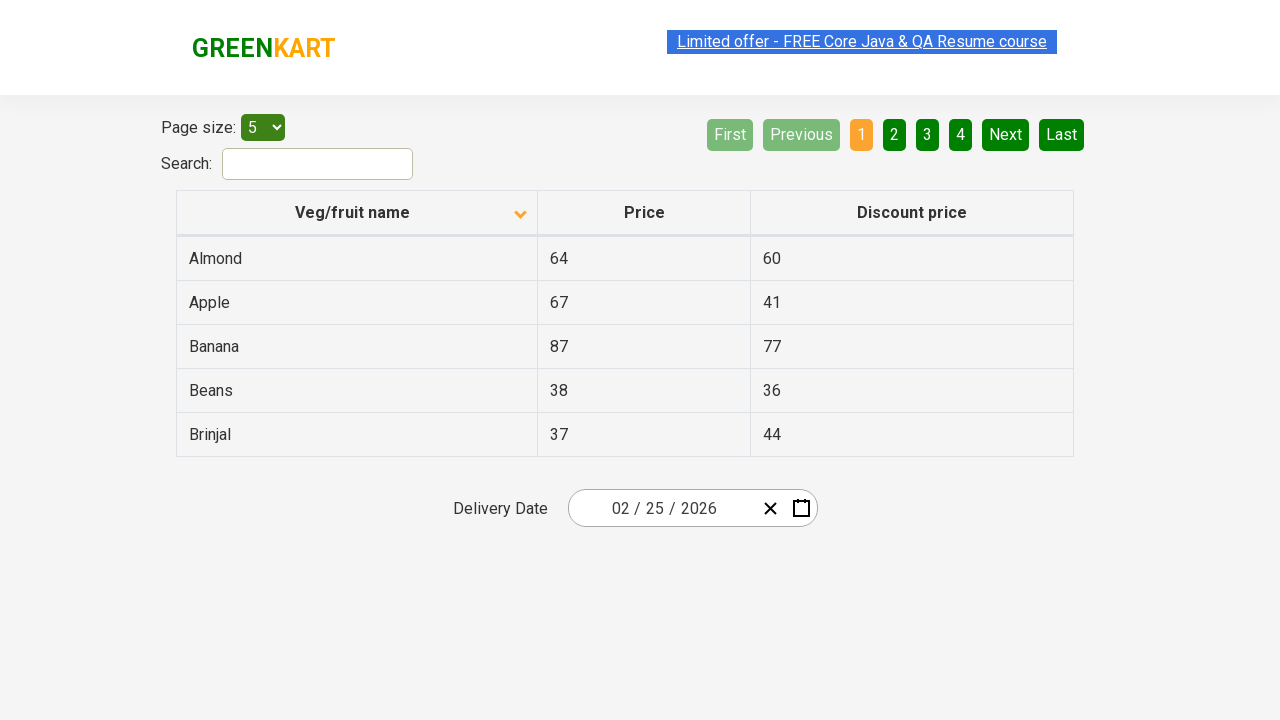

Retrieved all values from first column
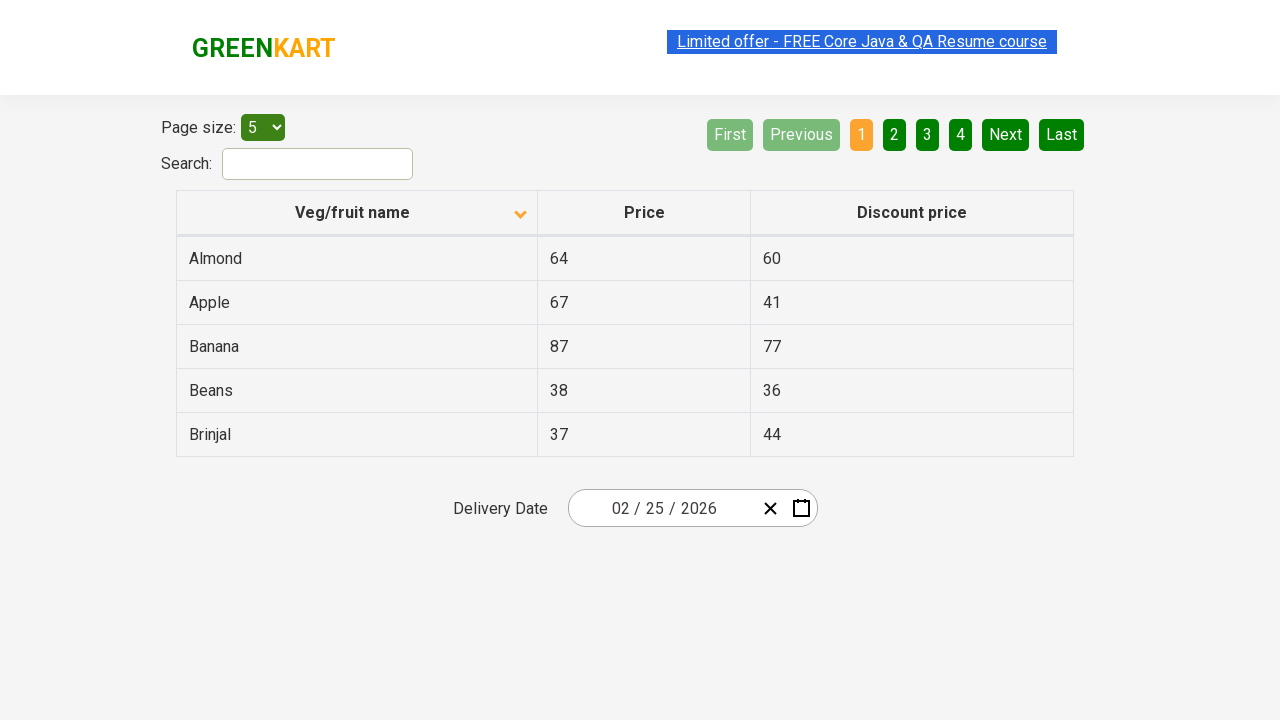

Extracted text content from column elements
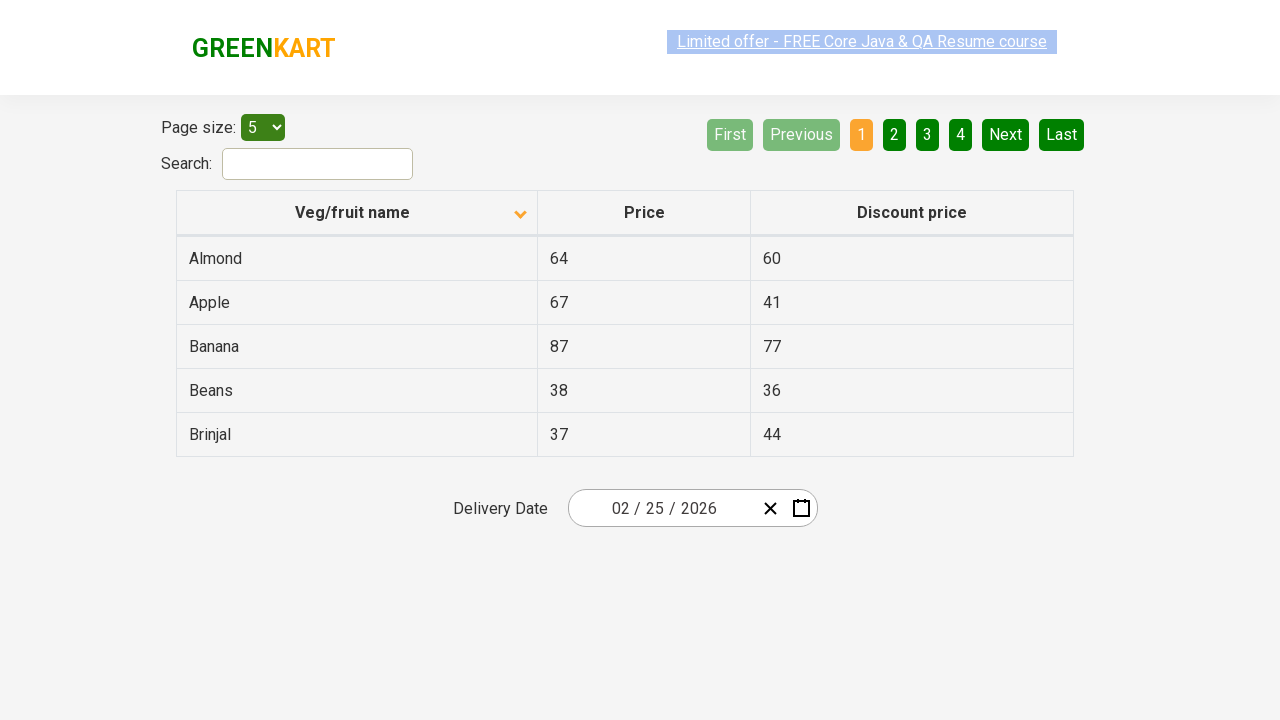

Created sorted reference list for comparison
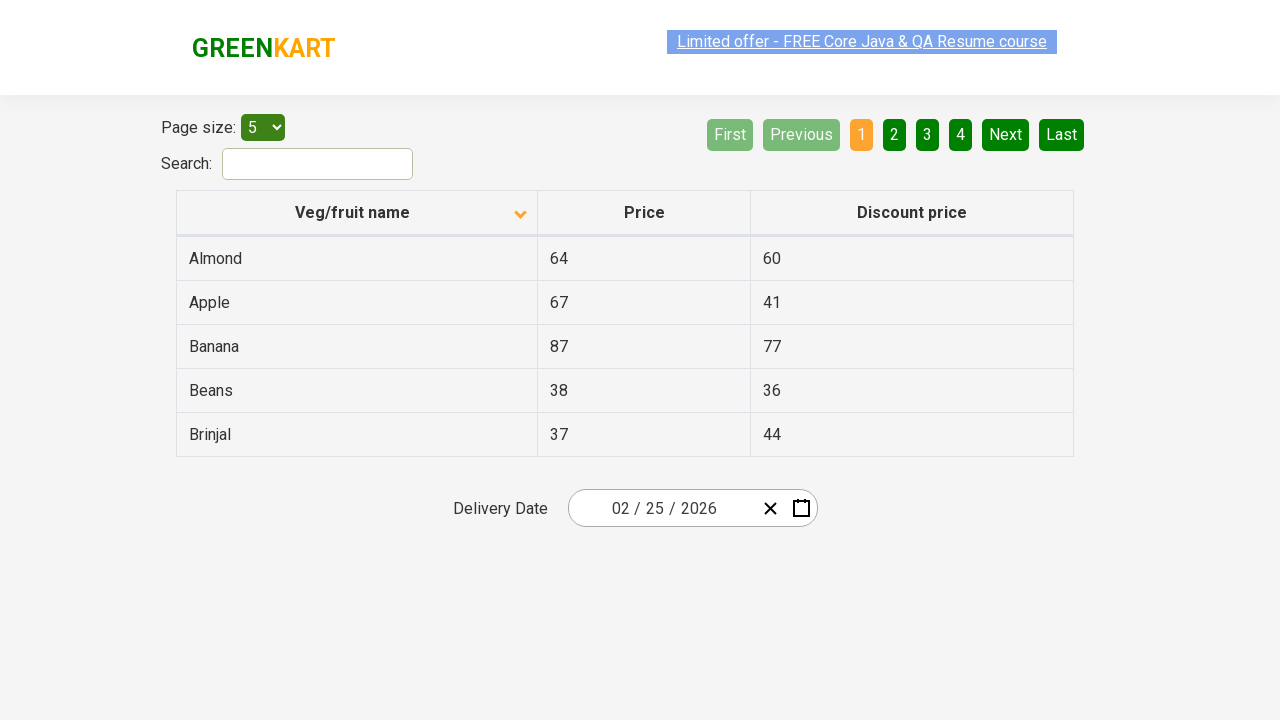

Verified that table data is sorted correctly
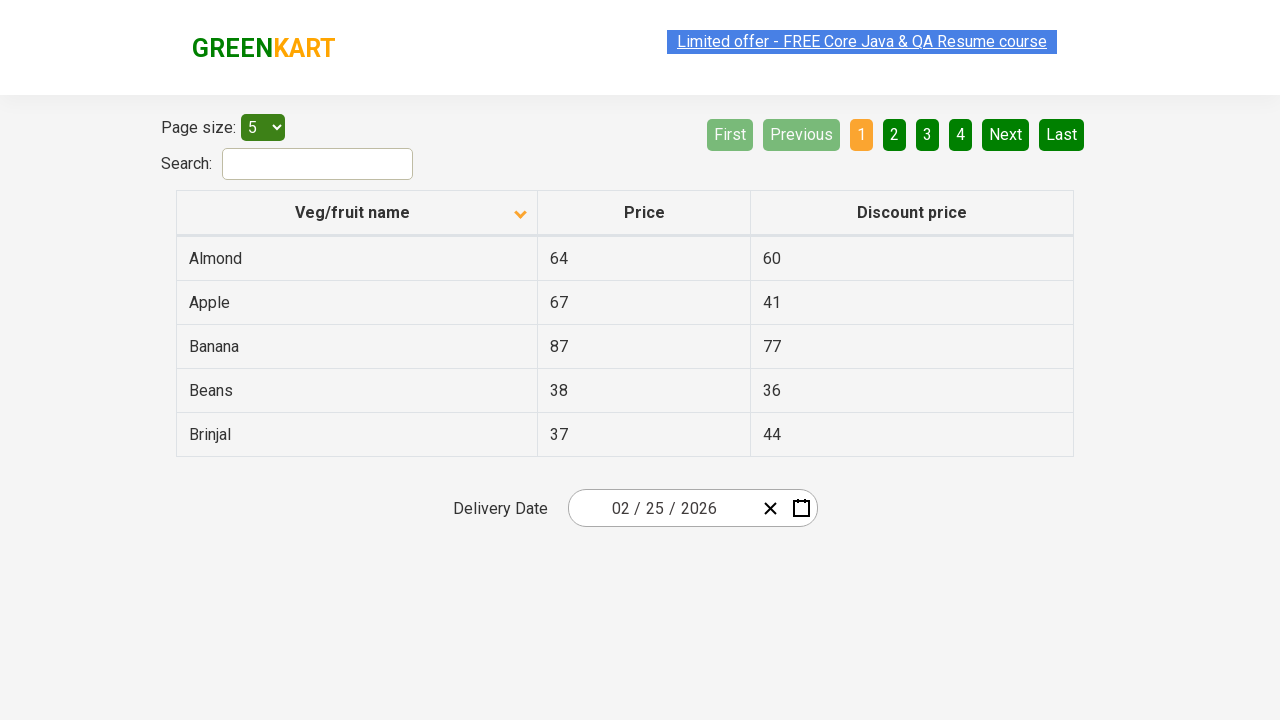

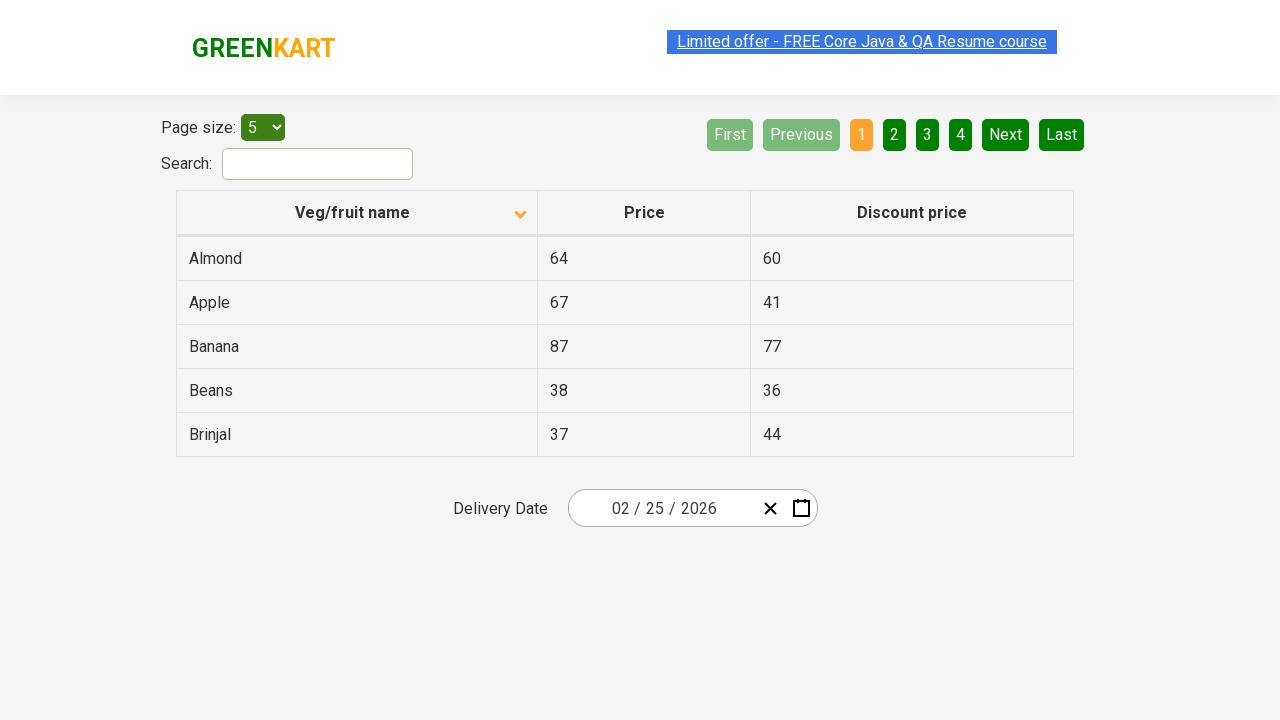